Tests dynamic controls with explicit waits by clicking Remove button, verifying "It's gone!" message, clicking Add button and verifying "It's back" message

Starting URL: https://the-internet.herokuapp.com/dynamic_controls

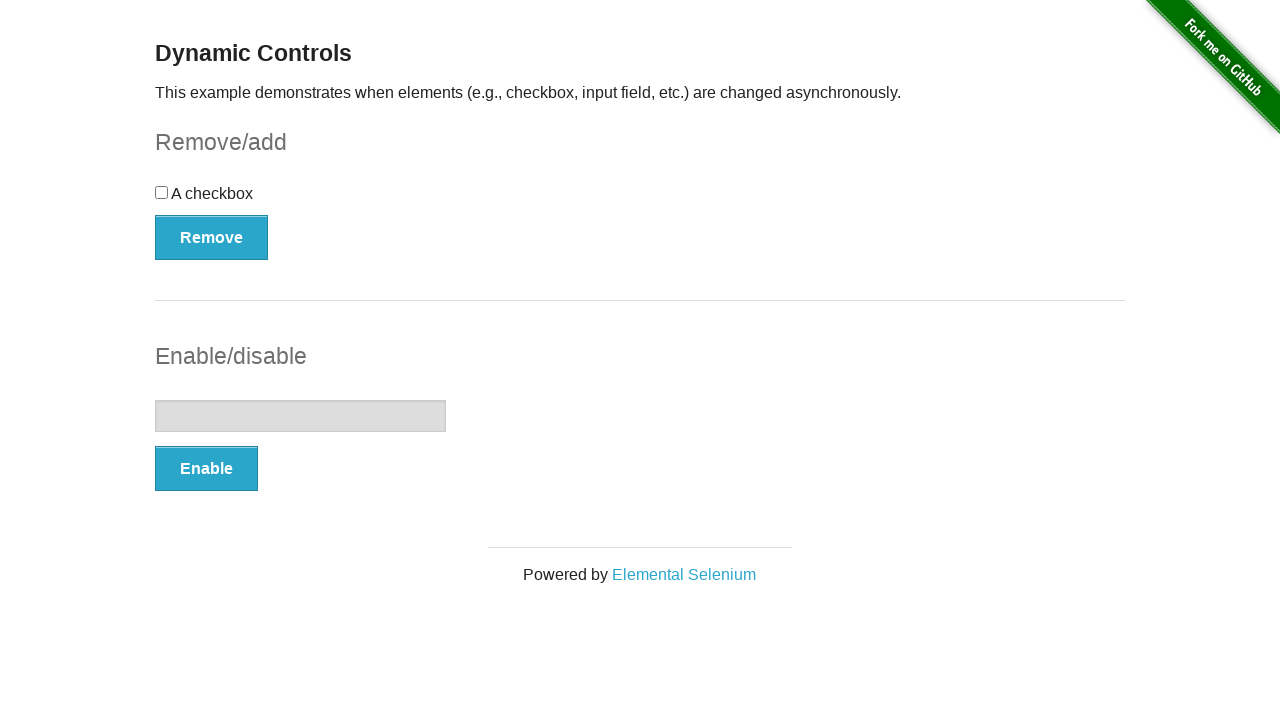

Clicked Remove button to remove the checkbox at (212, 237) on button:has-text('Remove')
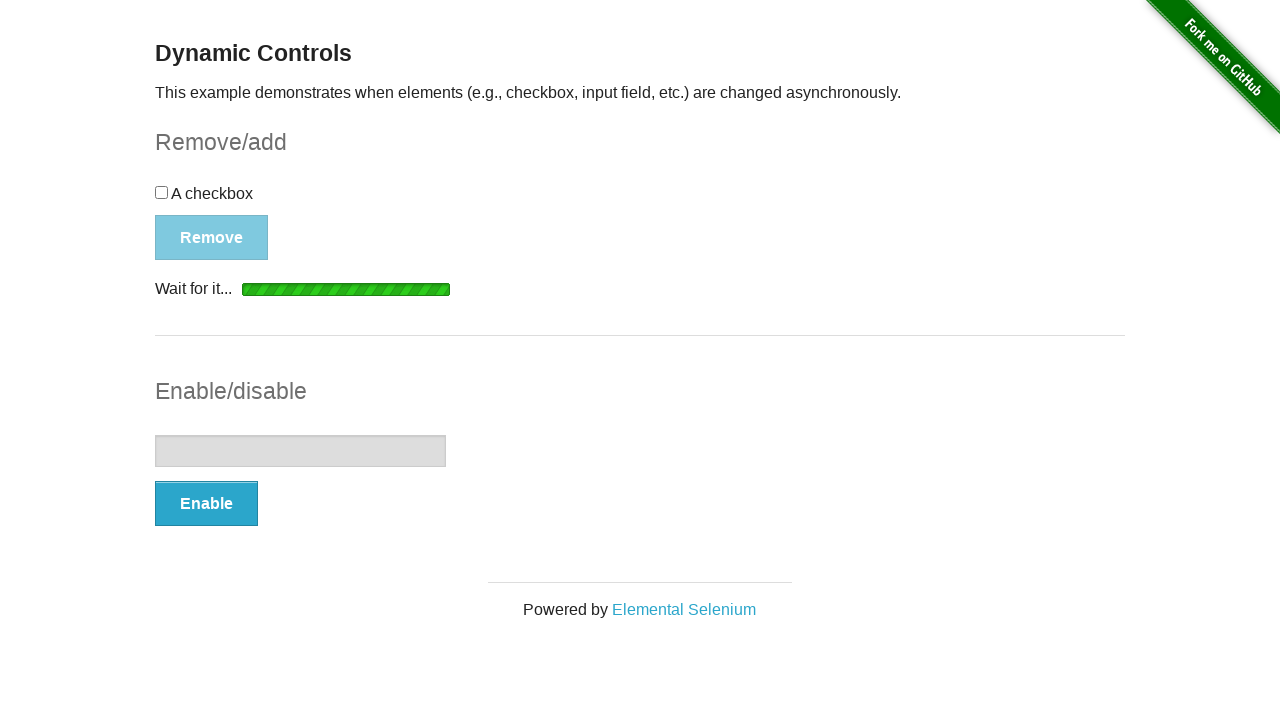

Waited for 'It's gone!' message to appear
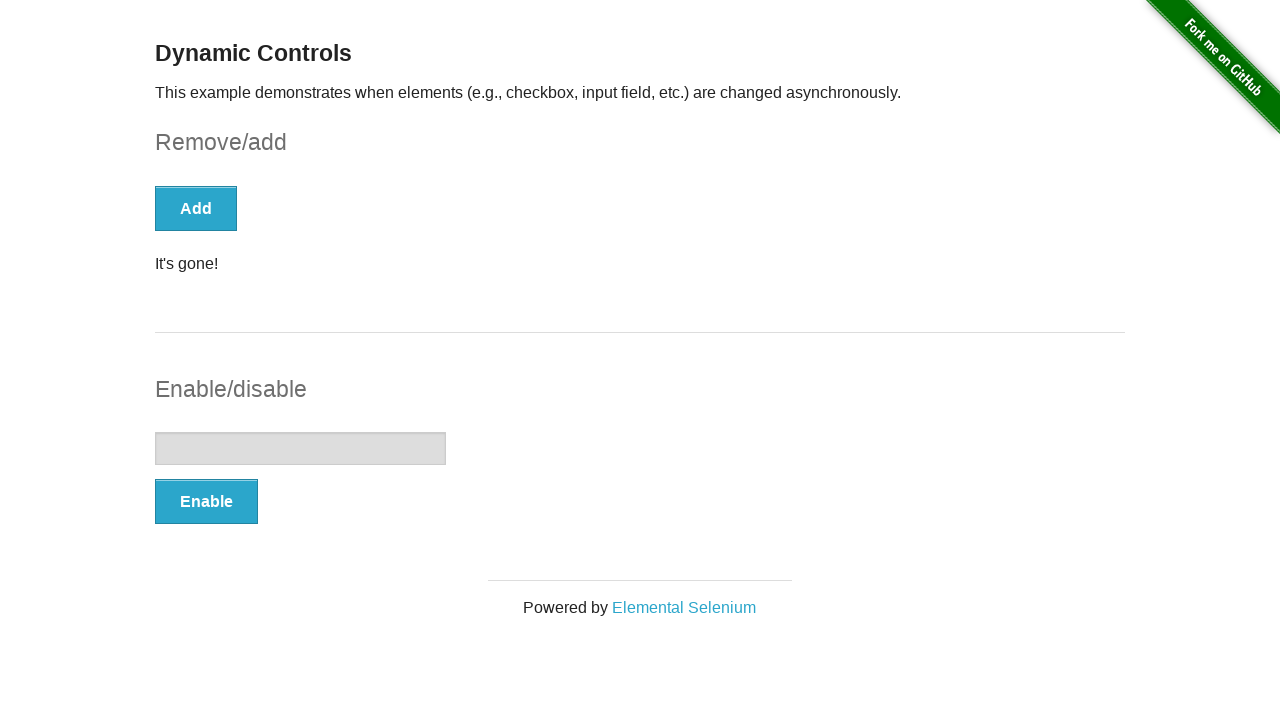

Clicked the 'It's gone!' message
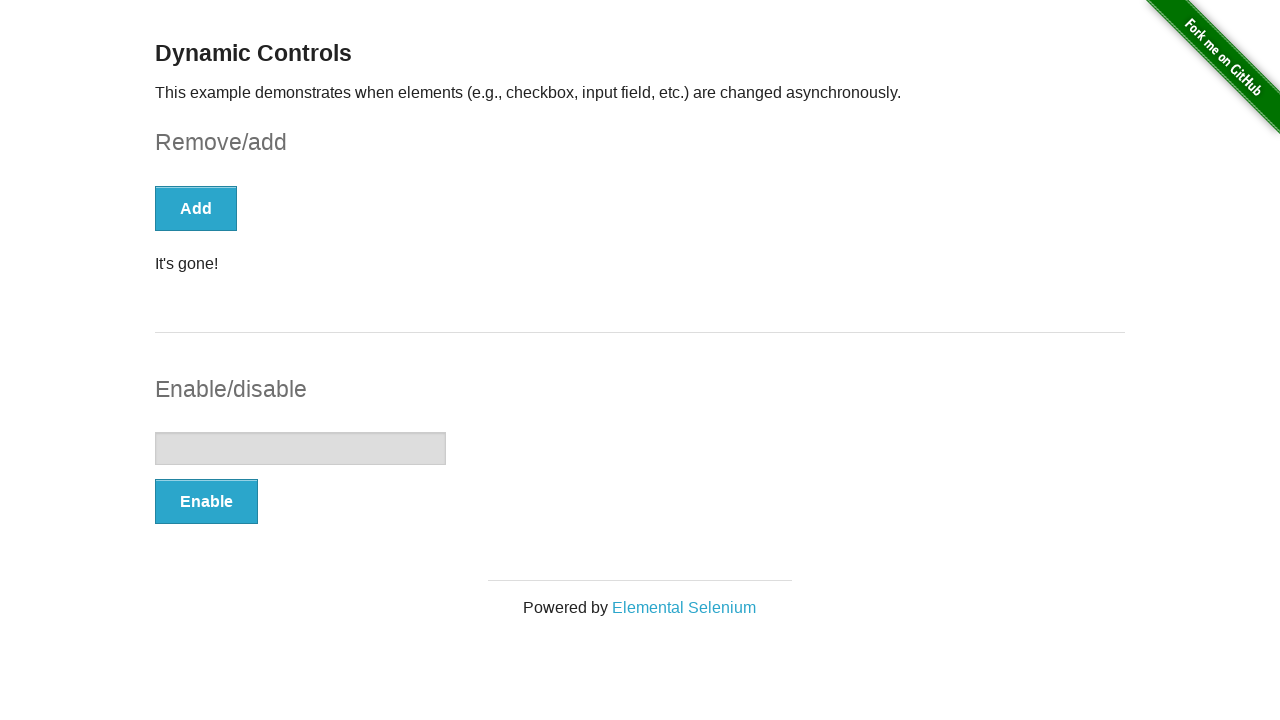

Clicked Add button to bring back the checkbox at (196, 208) on button:has-text('Add')
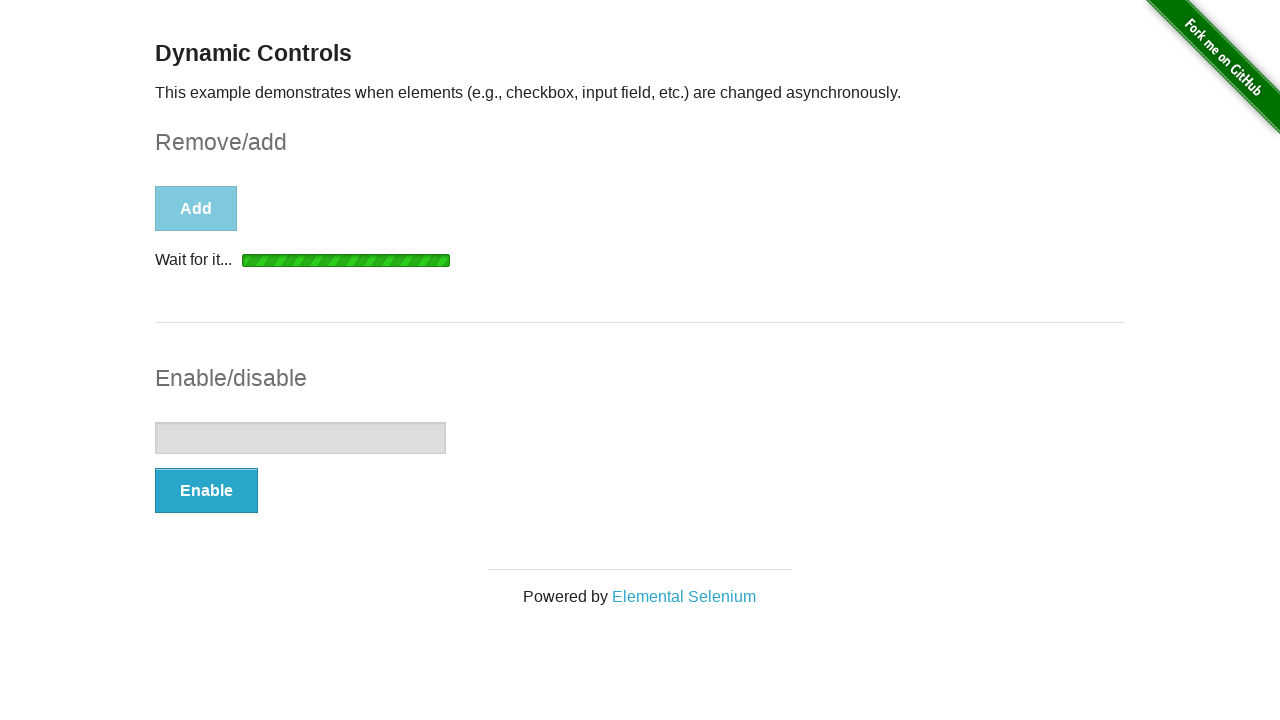

Waited for 'It's back!' message to appear
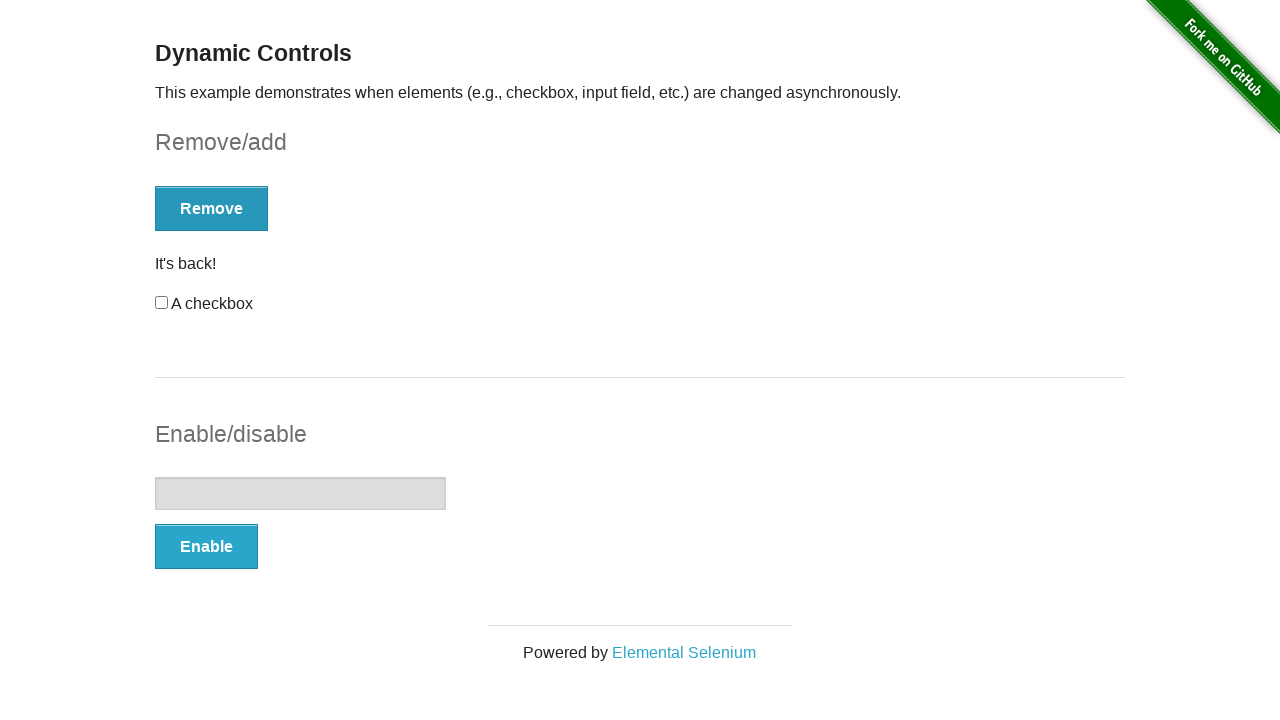

Clicked the 'It's back!' message
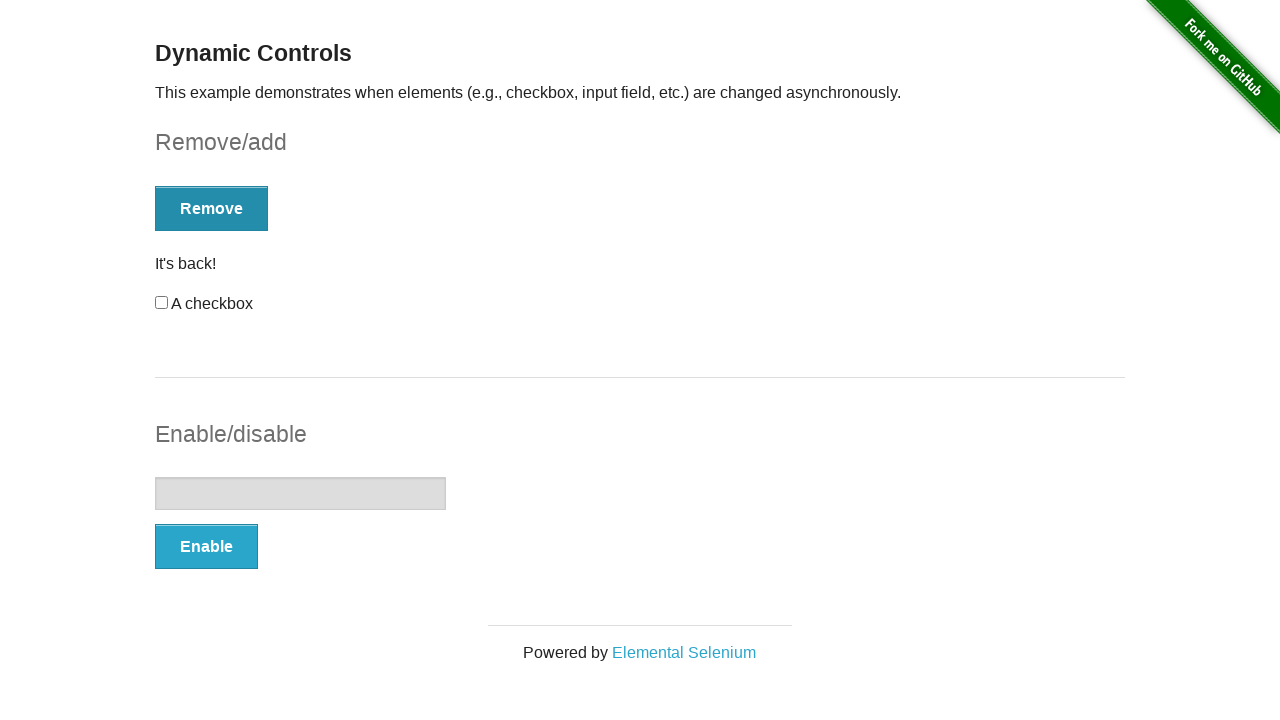

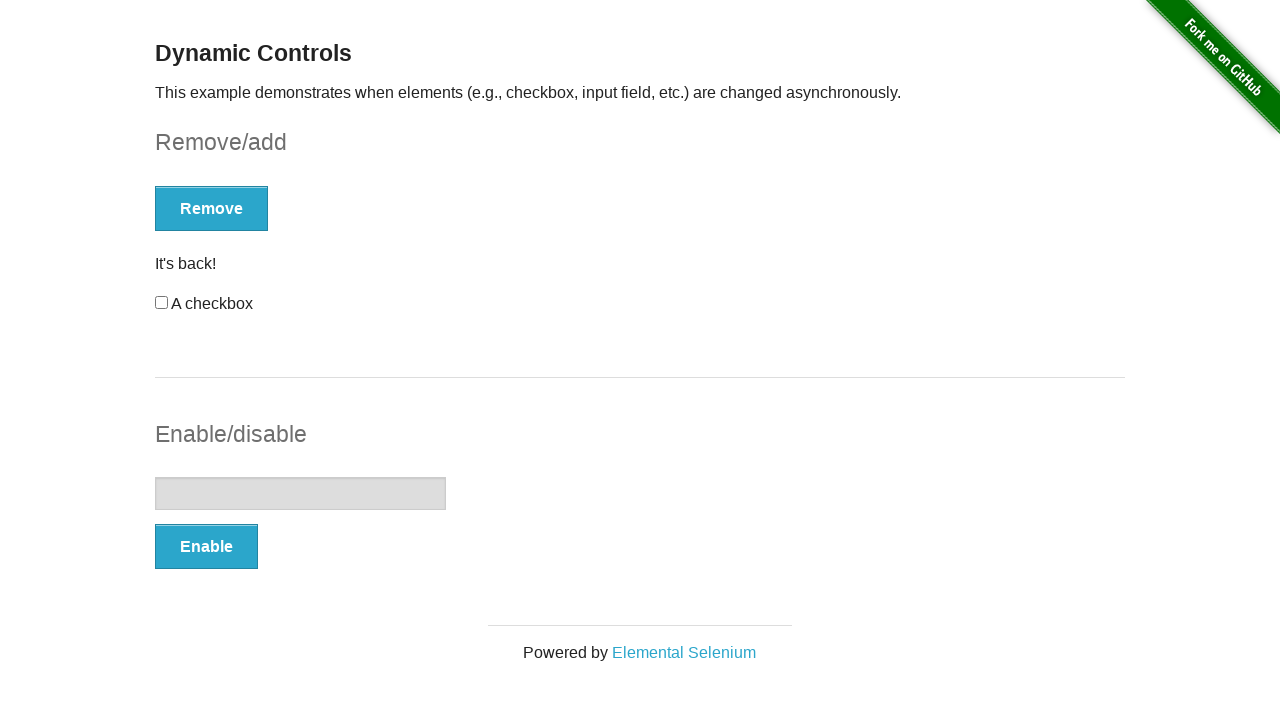